Tests drag and drop functionality by dragging an image element and dropping it into a target box

Starting URL: https://formy-project.herokuapp.com/dragdrop

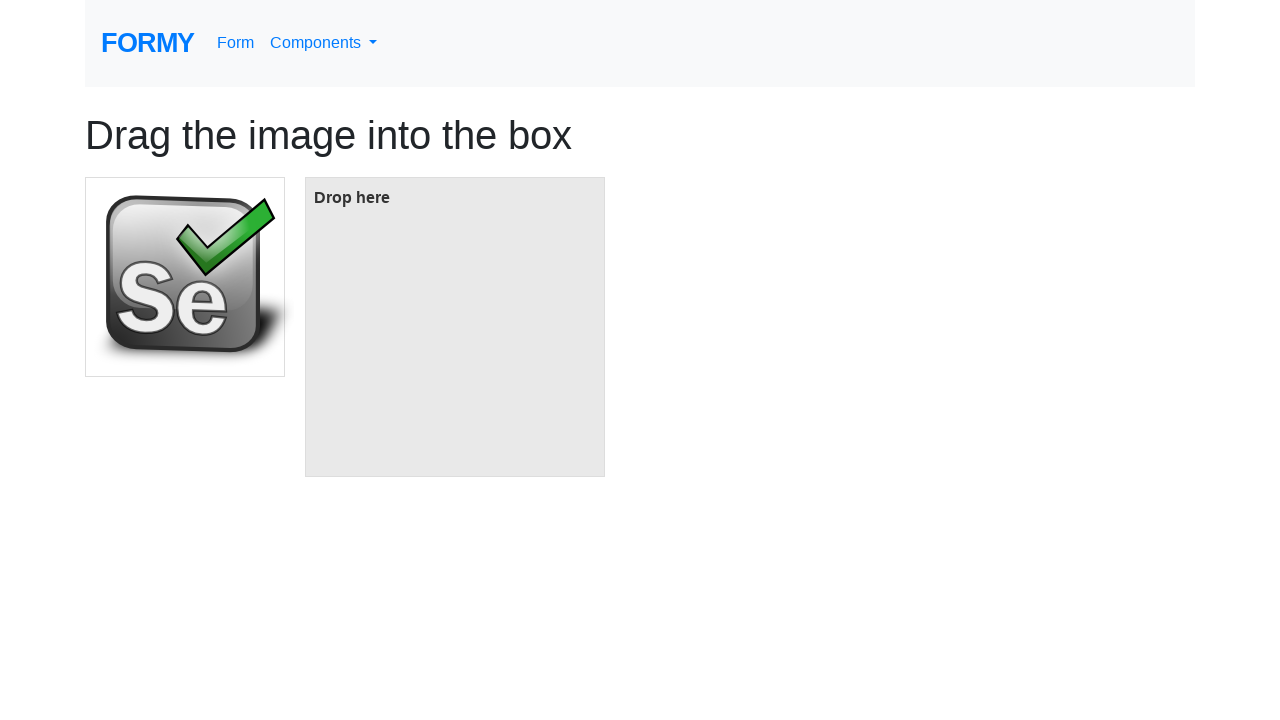

Located the image element to be dragged
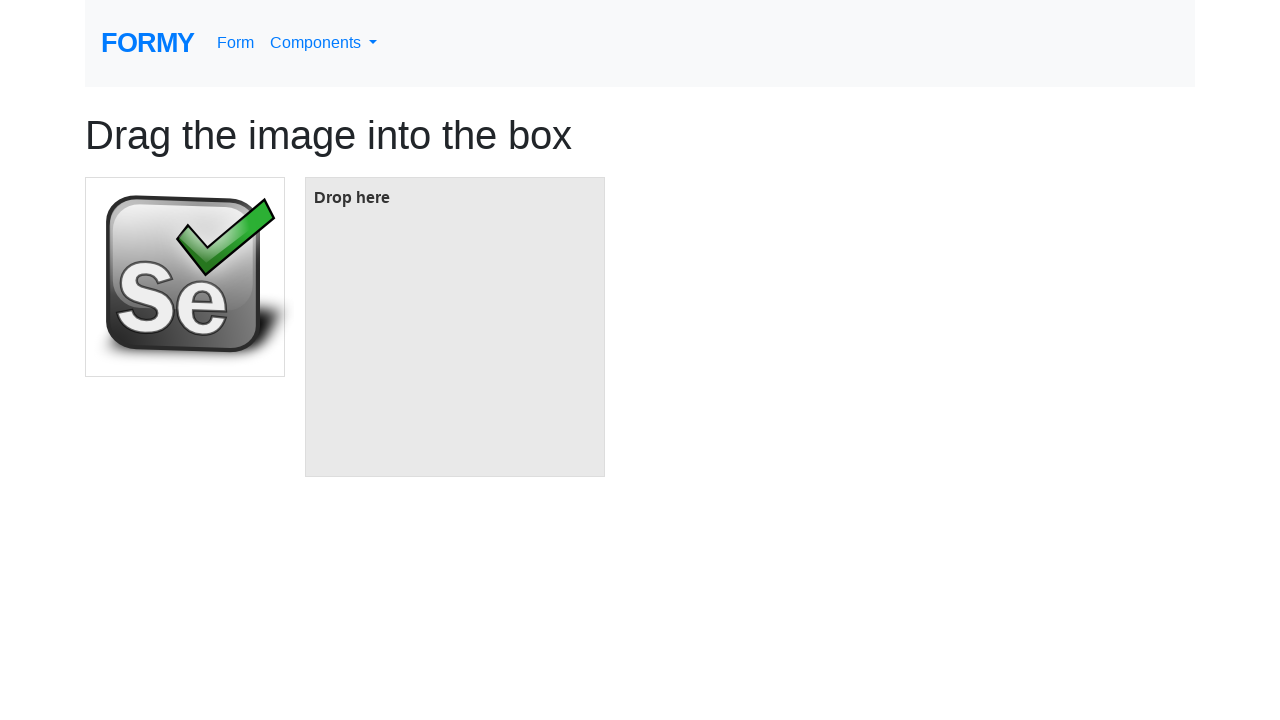

Located the target drop box
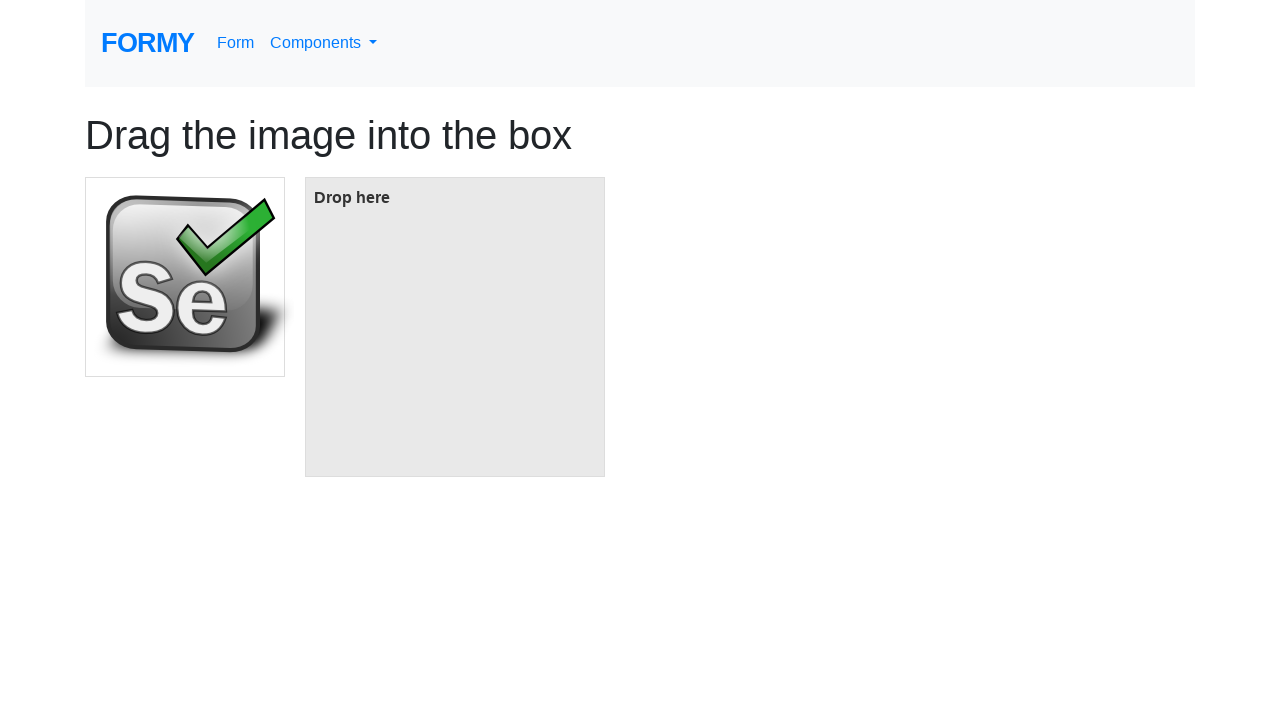

Dragged image element into target box at (455, 327)
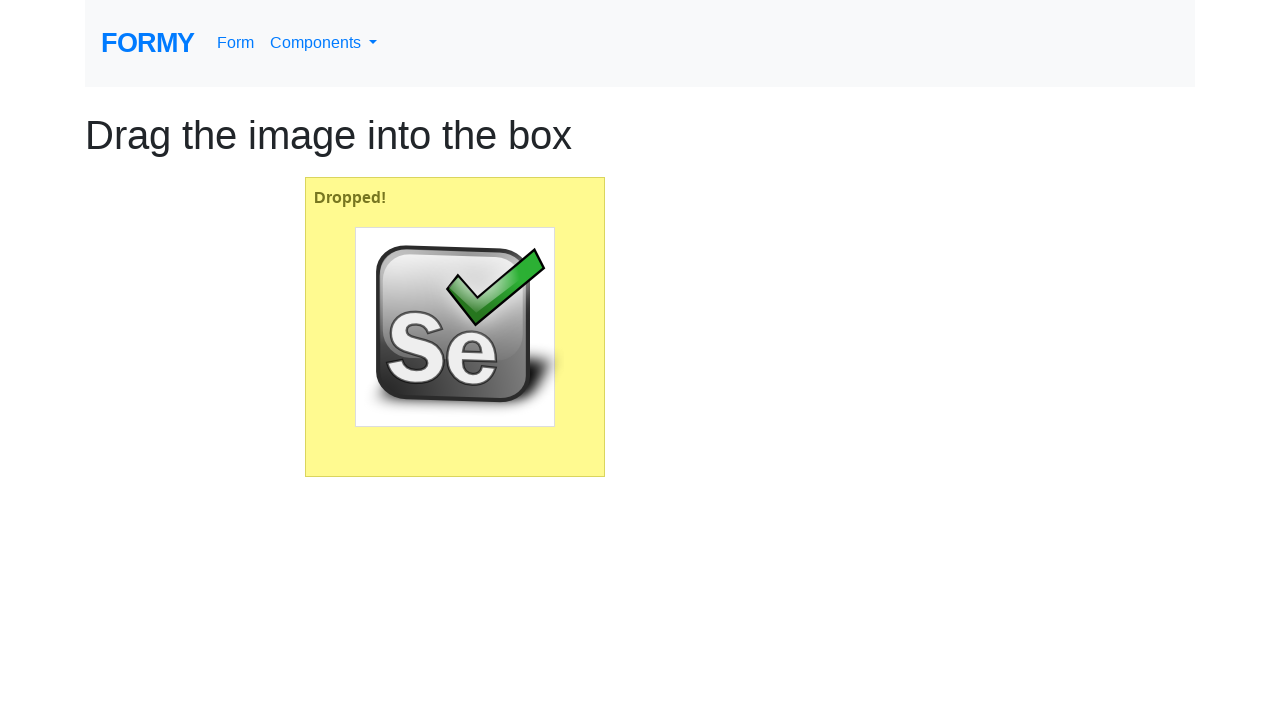

Waited 500ms to observe drag and drop result
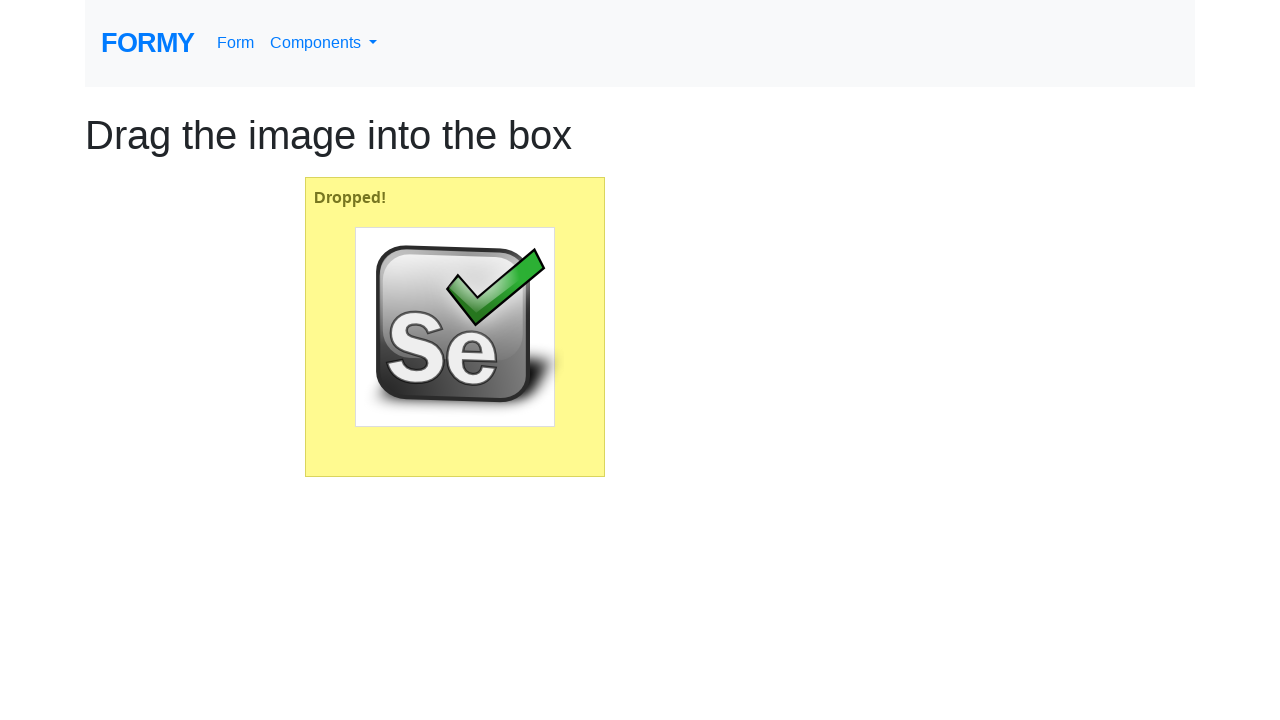

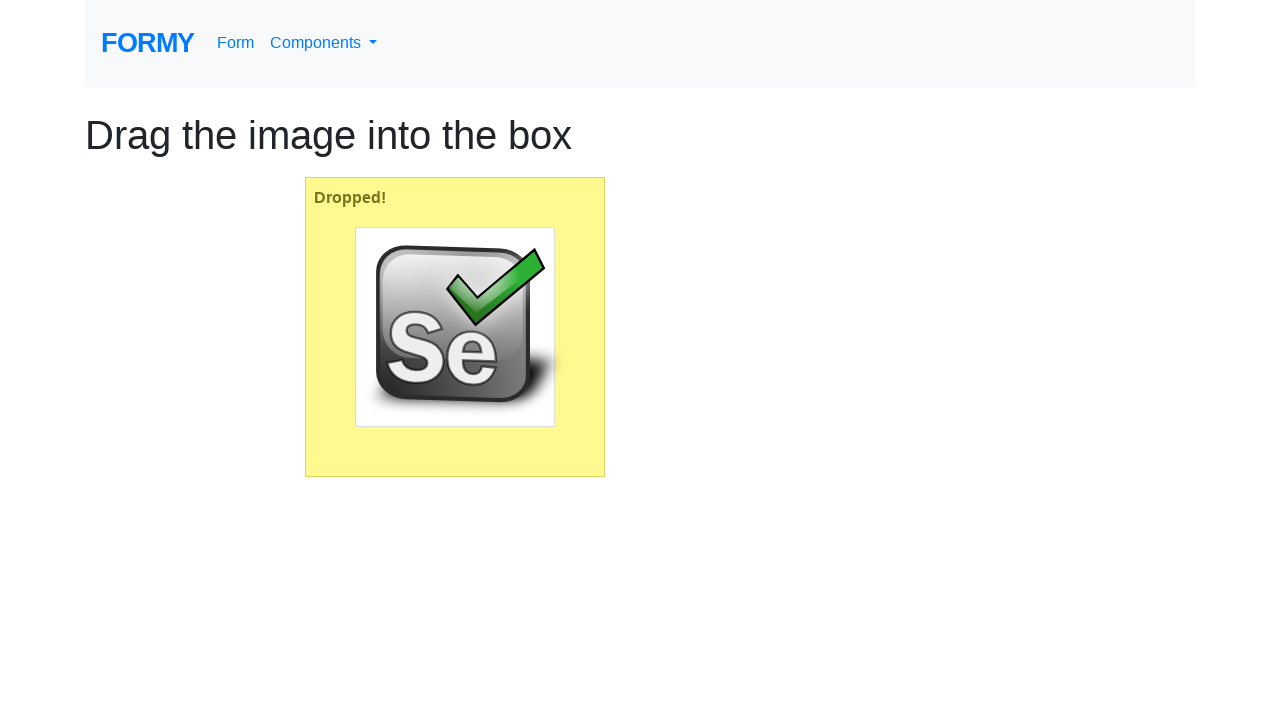